Tests date picker functionality by entering a date value and submitting it with the Enter key

Starting URL: https://formy-project.herokuapp.com/datepicker

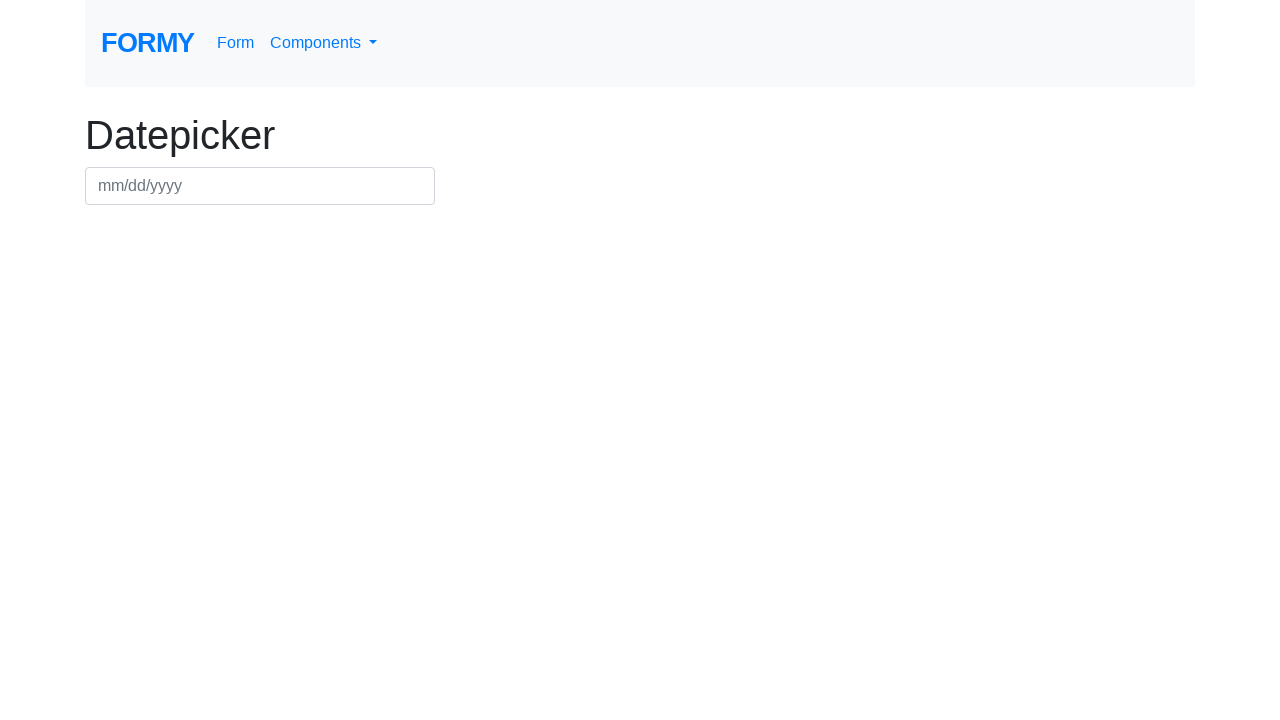

Filled date picker field with date '03/22/2022' on #datepicker
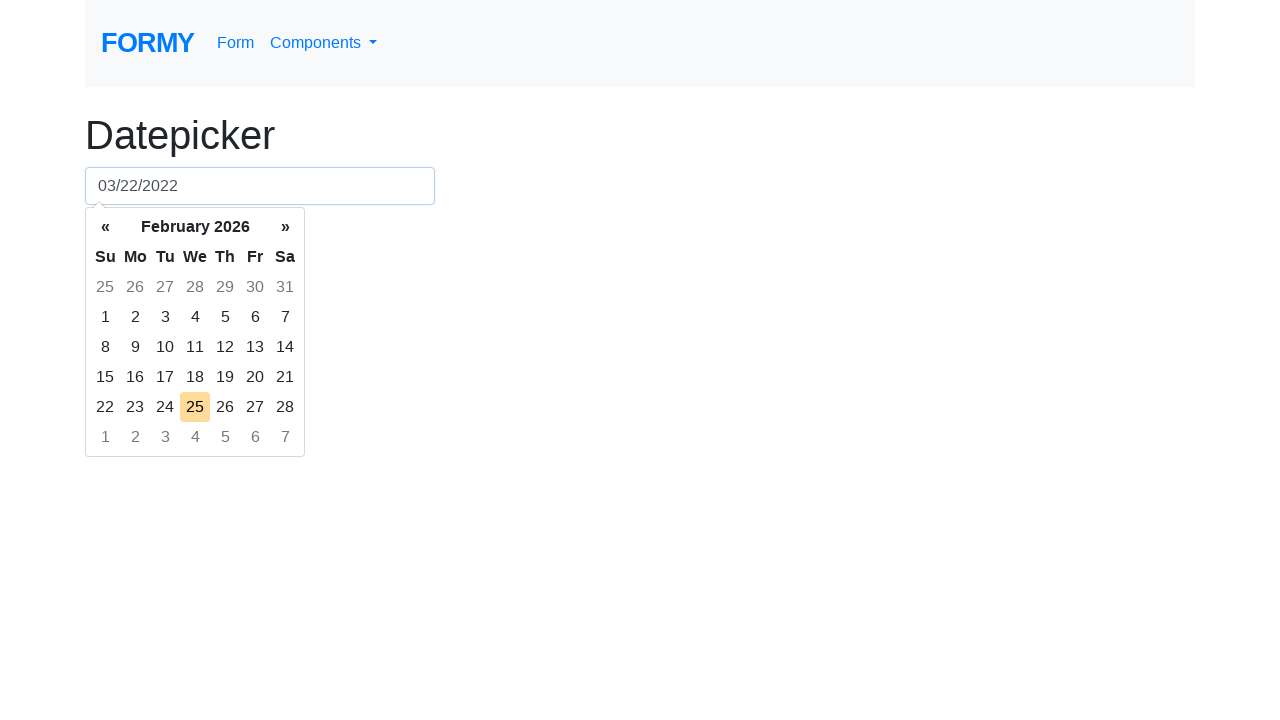

Pressed Enter key to submit the date on #datepicker
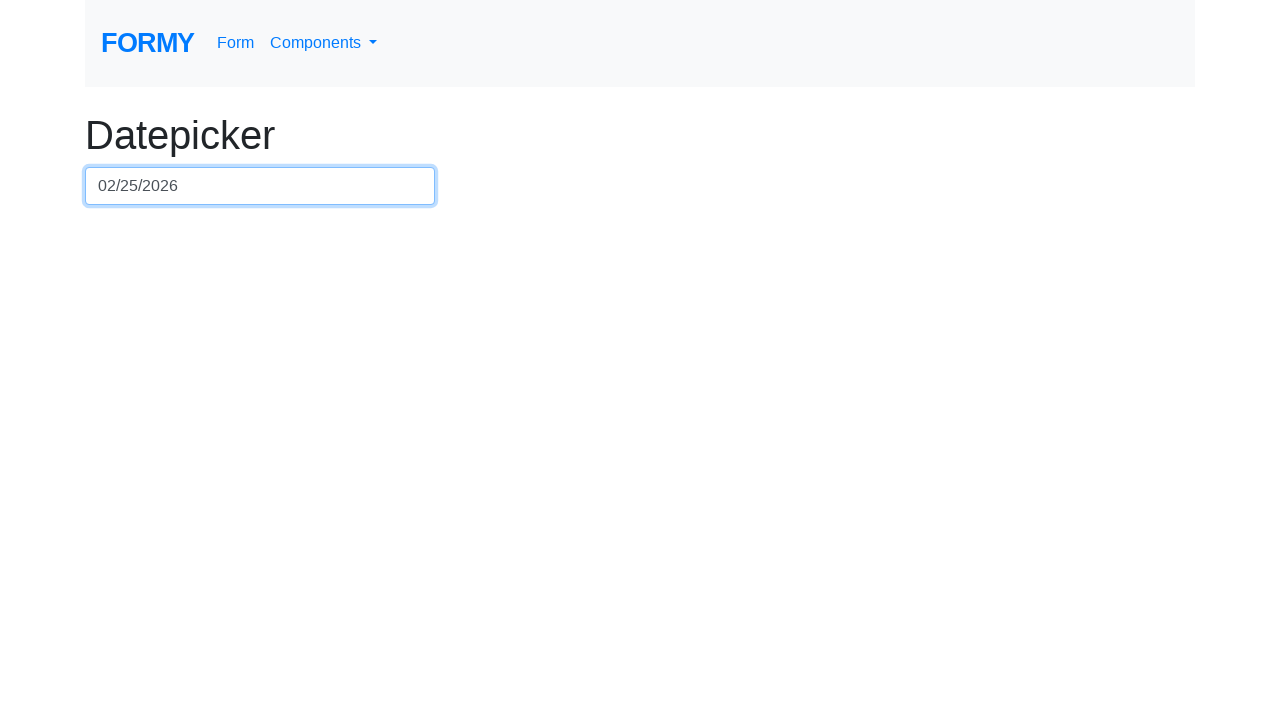

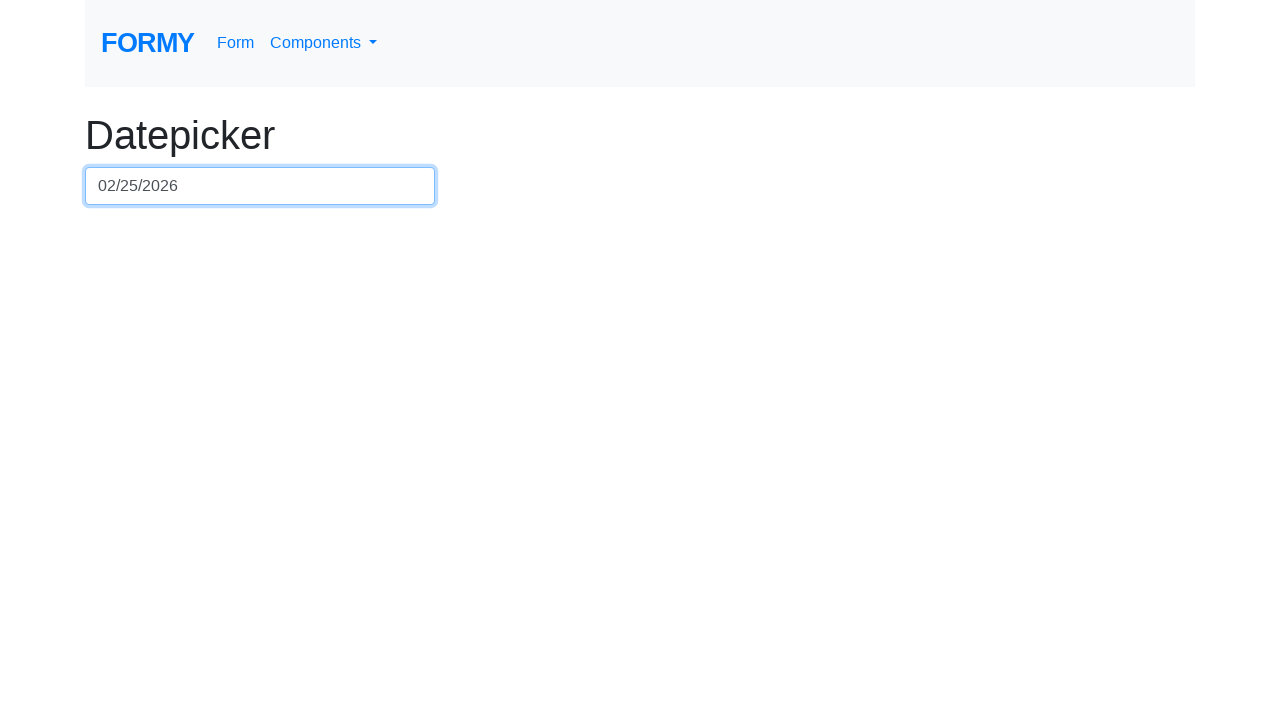